Tests dropdown selection by choosing different options using various selection methods

Starting URL: https://kristinek.github.io/site/examples/actions

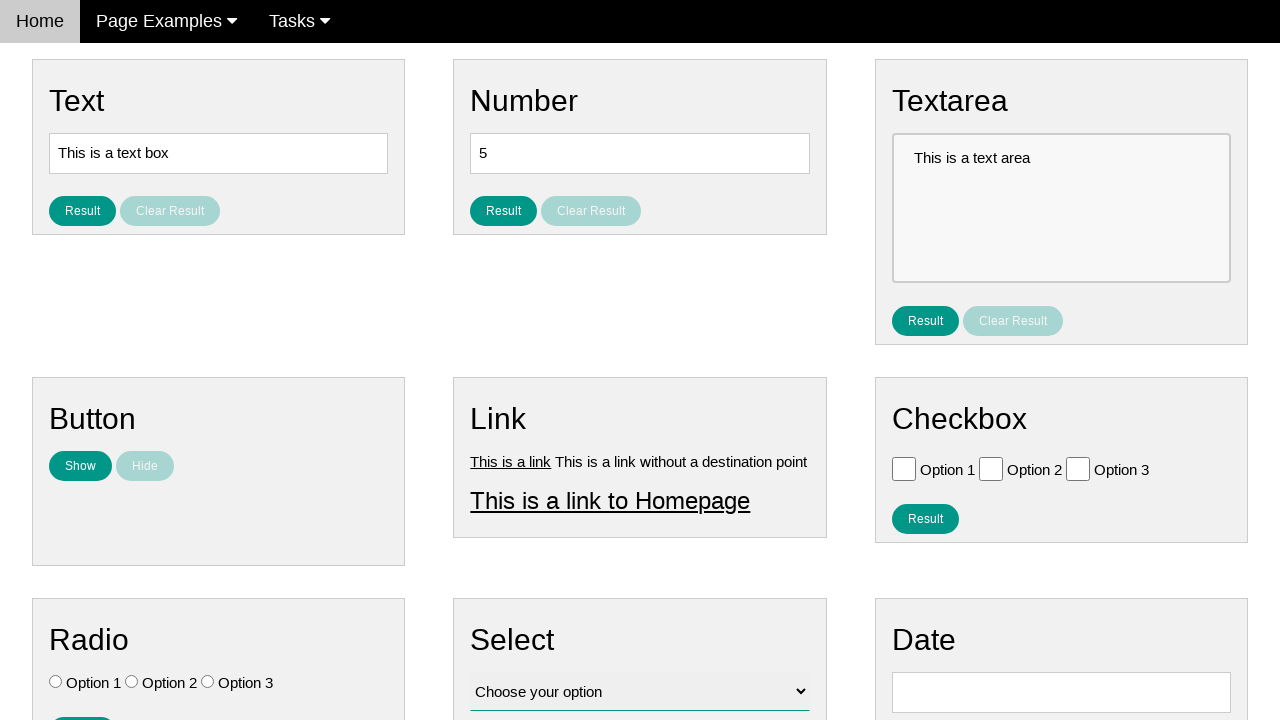

Navigated to actions examples page
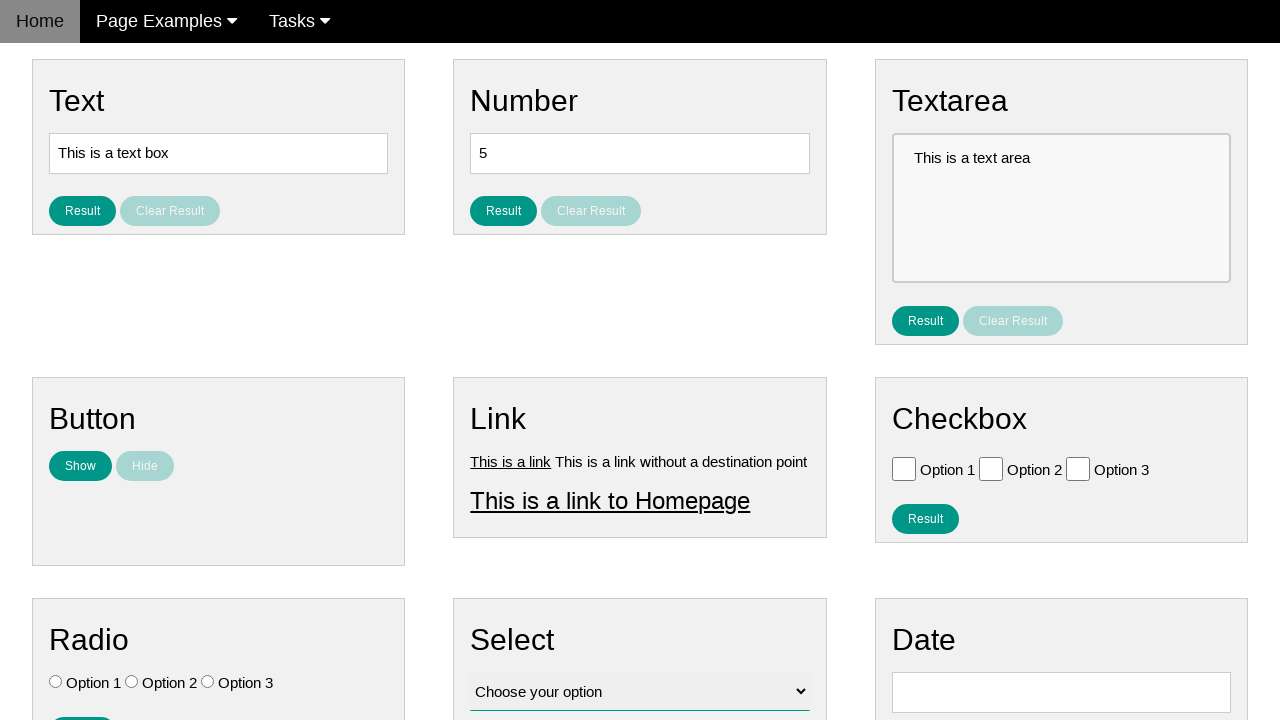

Selected 4th option in dropdown by index 3 on #vfb-12
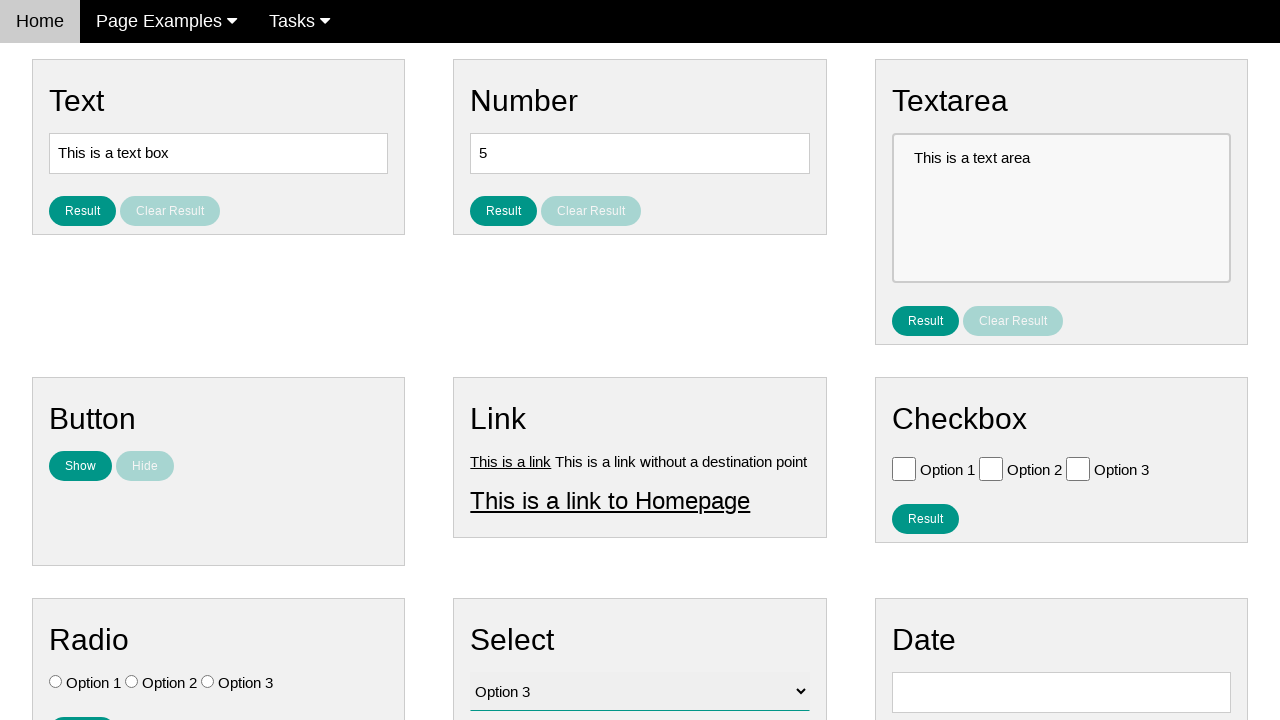

Selected 'Option 2' in dropdown by visible text on #vfb-12
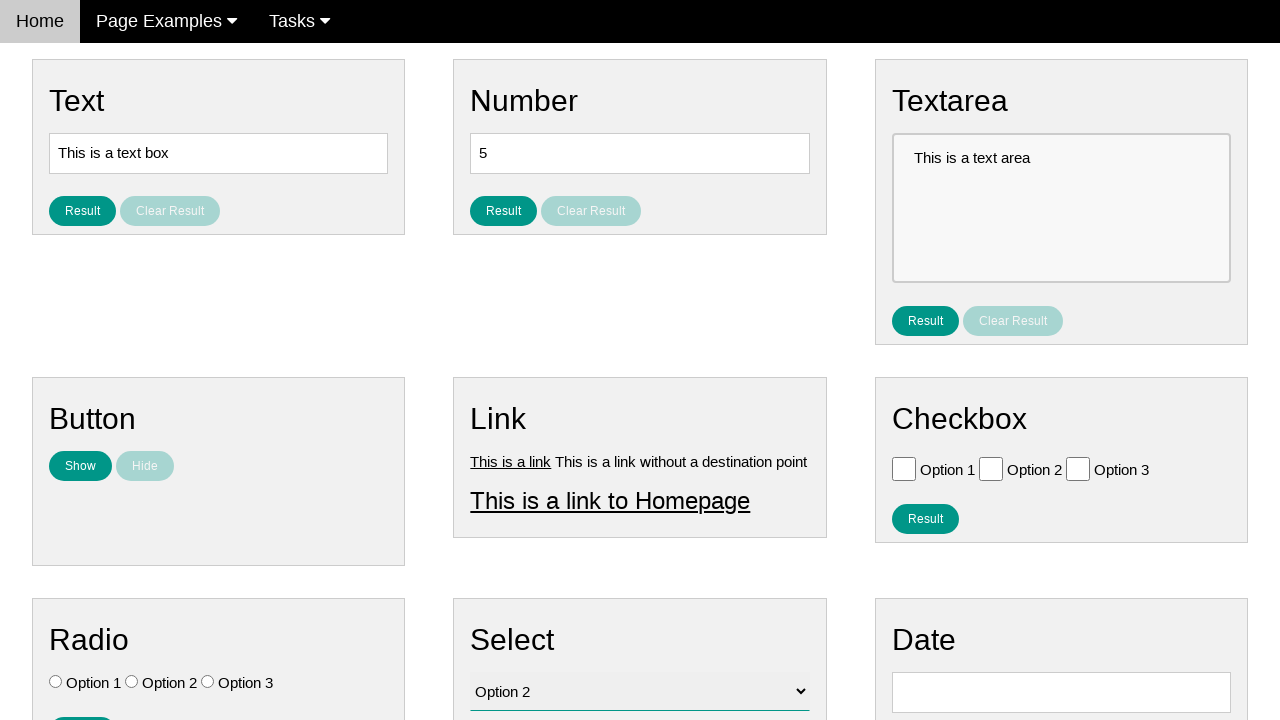

Clicked result button to verify selection at (504, 424) on #result_button_select
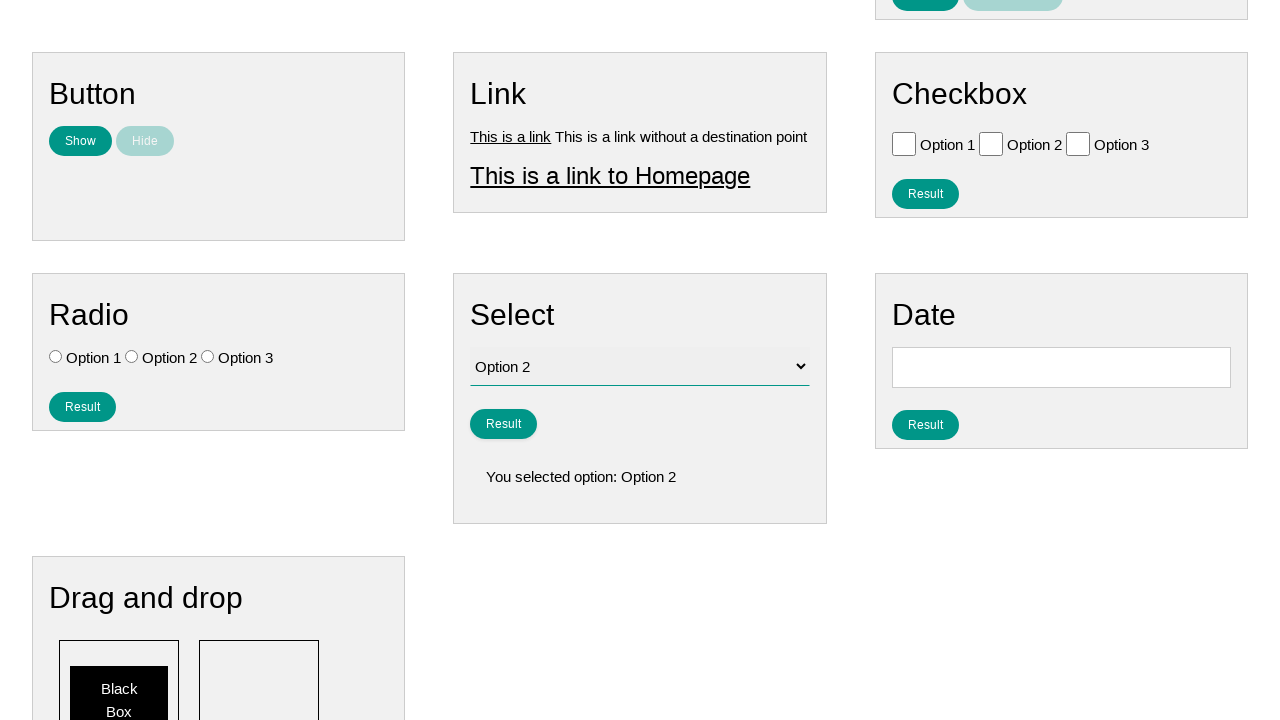

Result element appeared on page
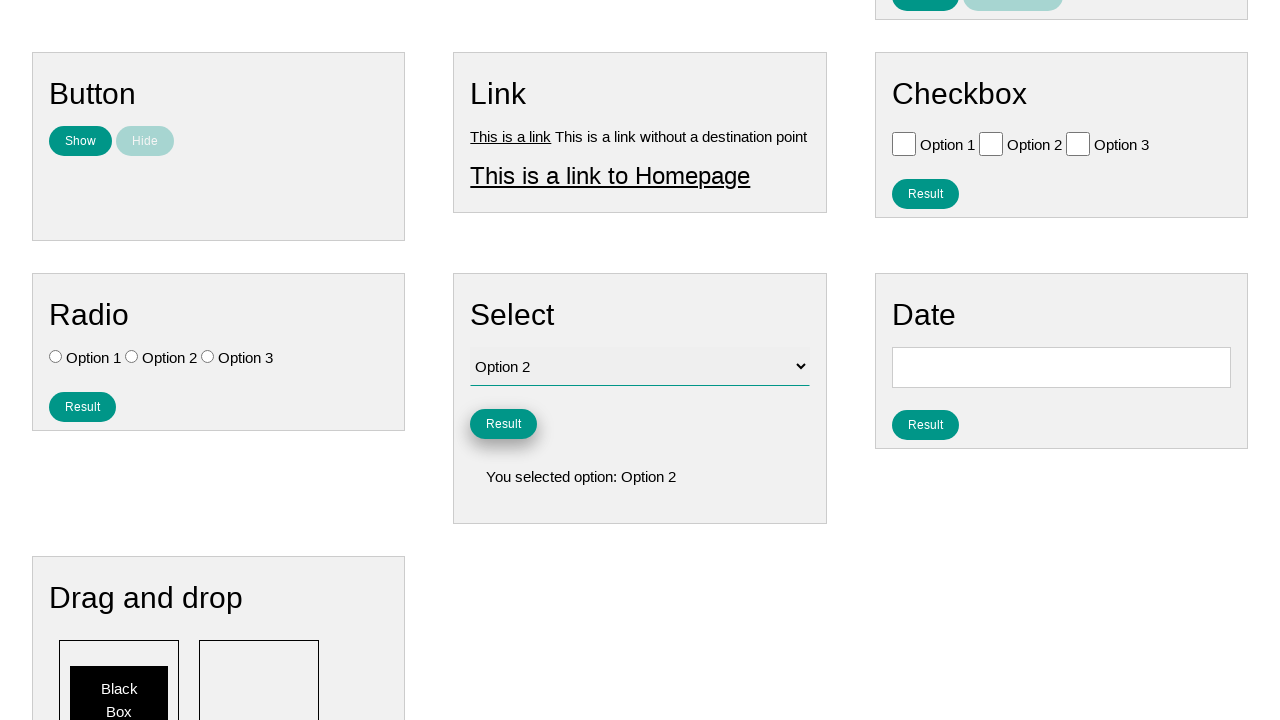

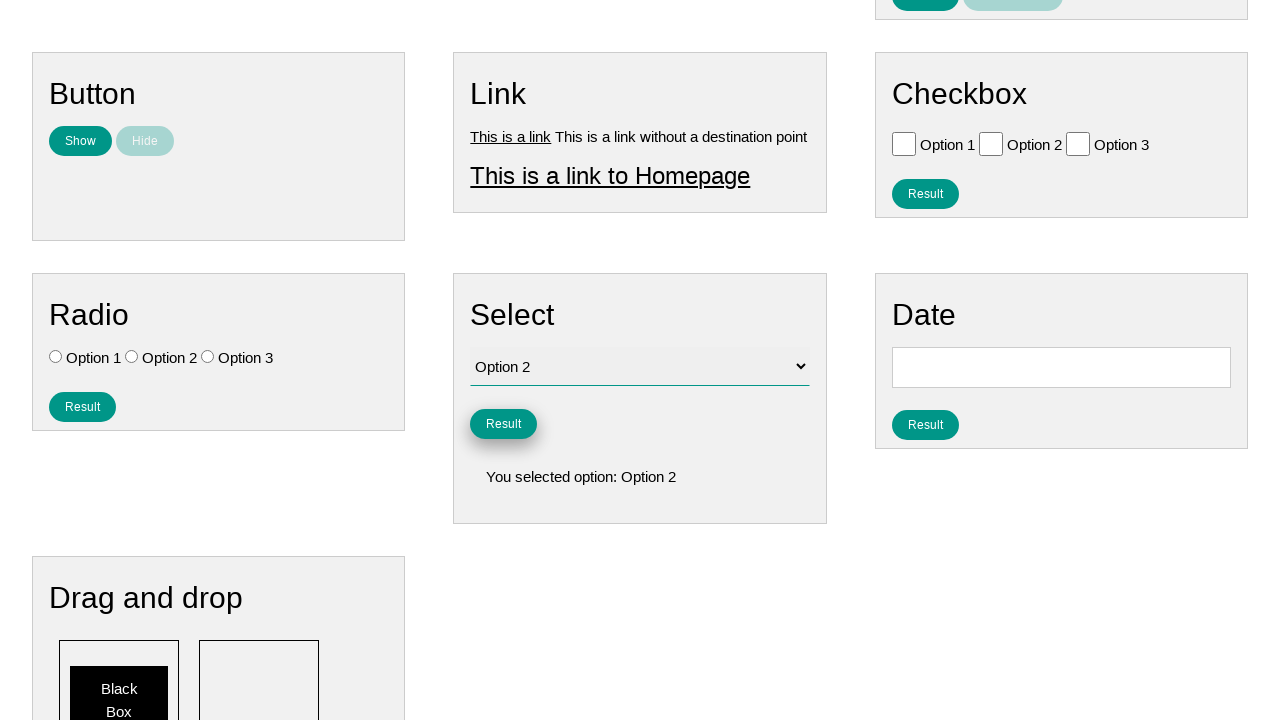